Tests successful login and verifies inventory items are displayed on the inventory page

Starting URL: https://www.saucedemo.com/

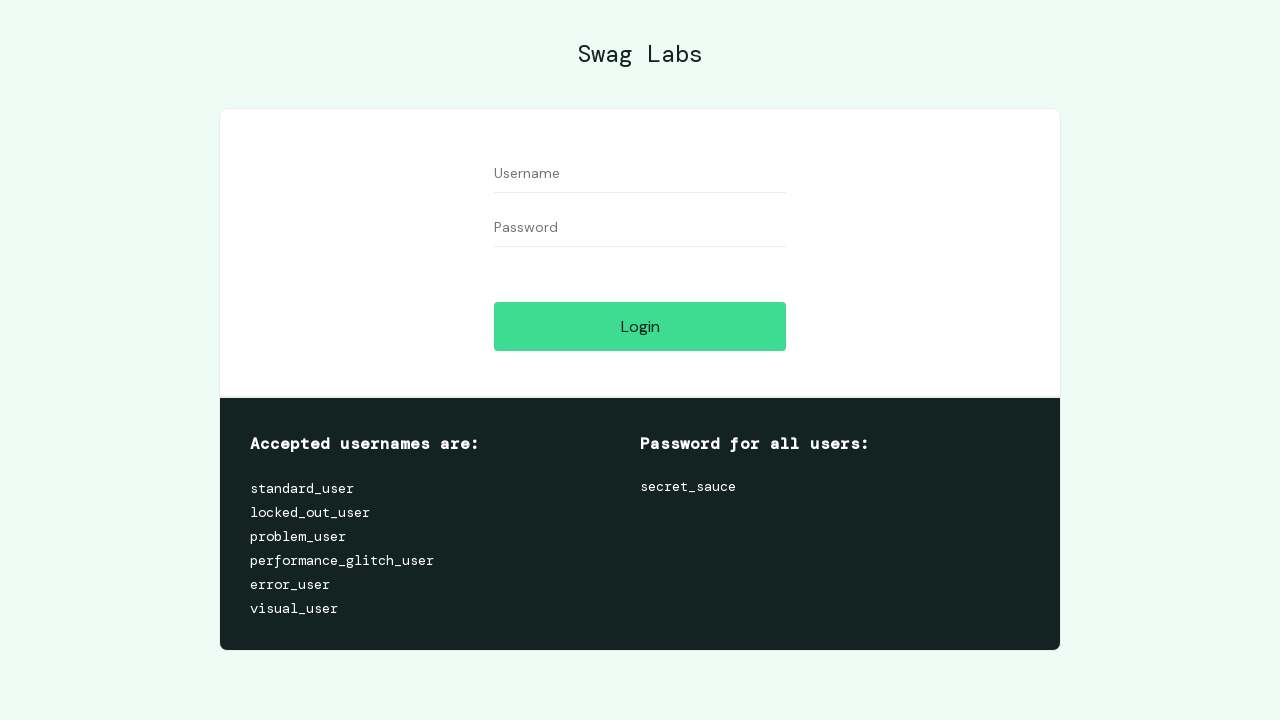

Filled username field with 'standard_user' on #user-name
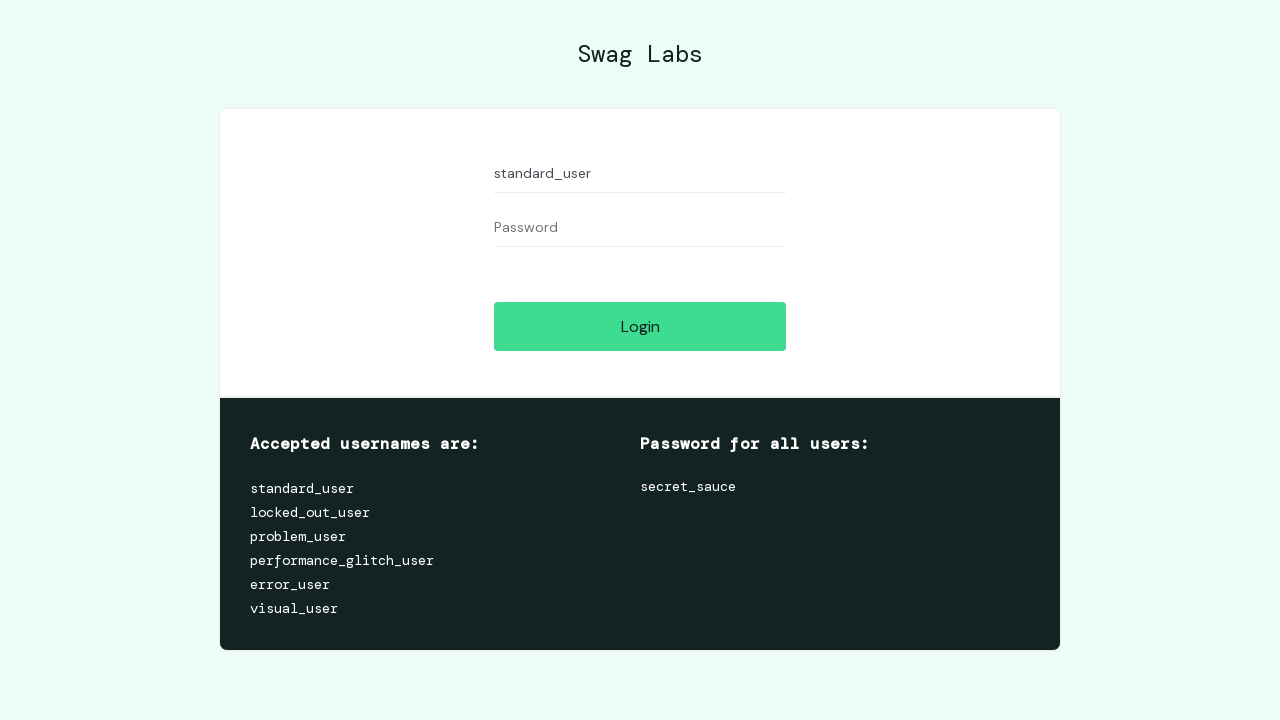

Filled password field with 'secret_sauce' on #password
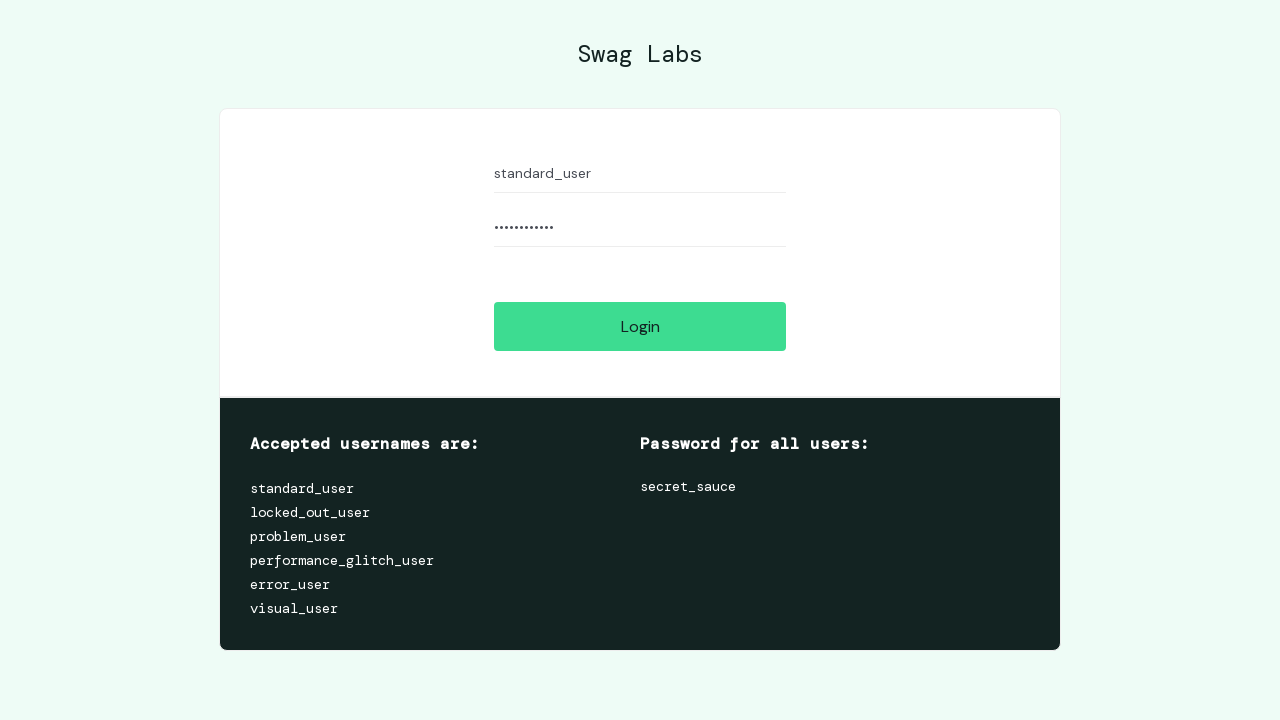

Clicked login button at (640, 326) on #login-button
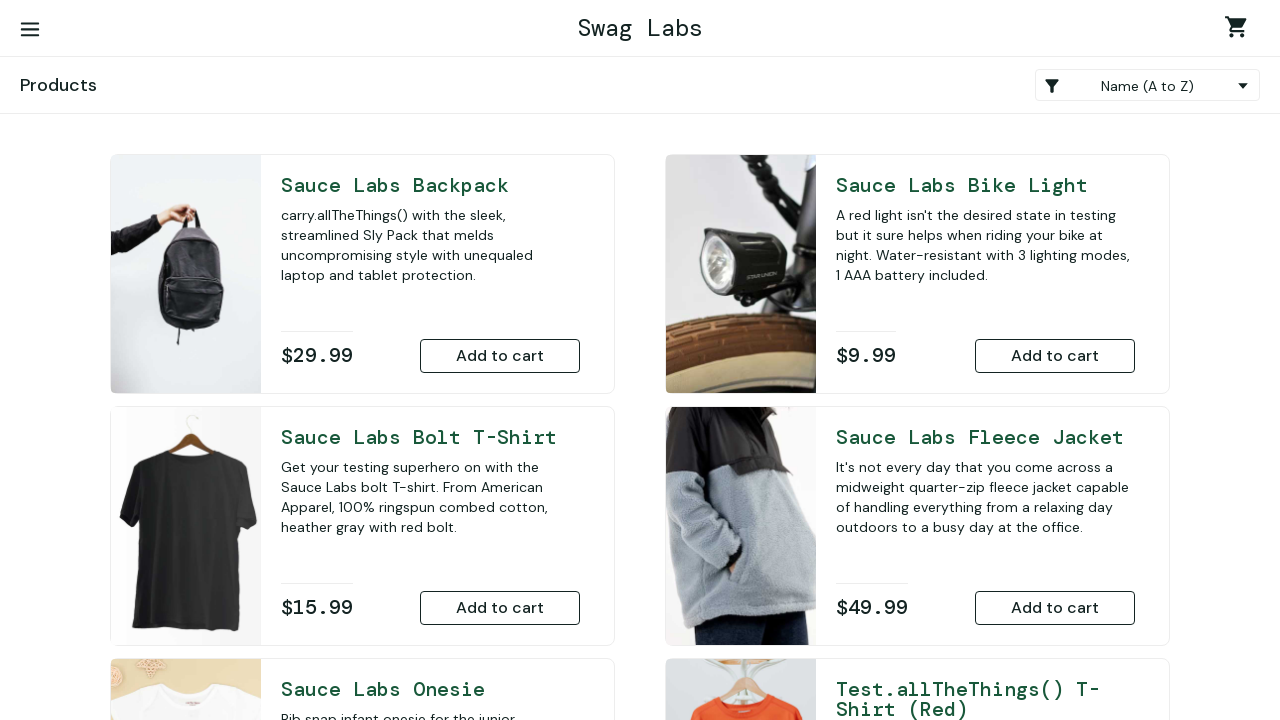

Inventory items loaded on inventory page
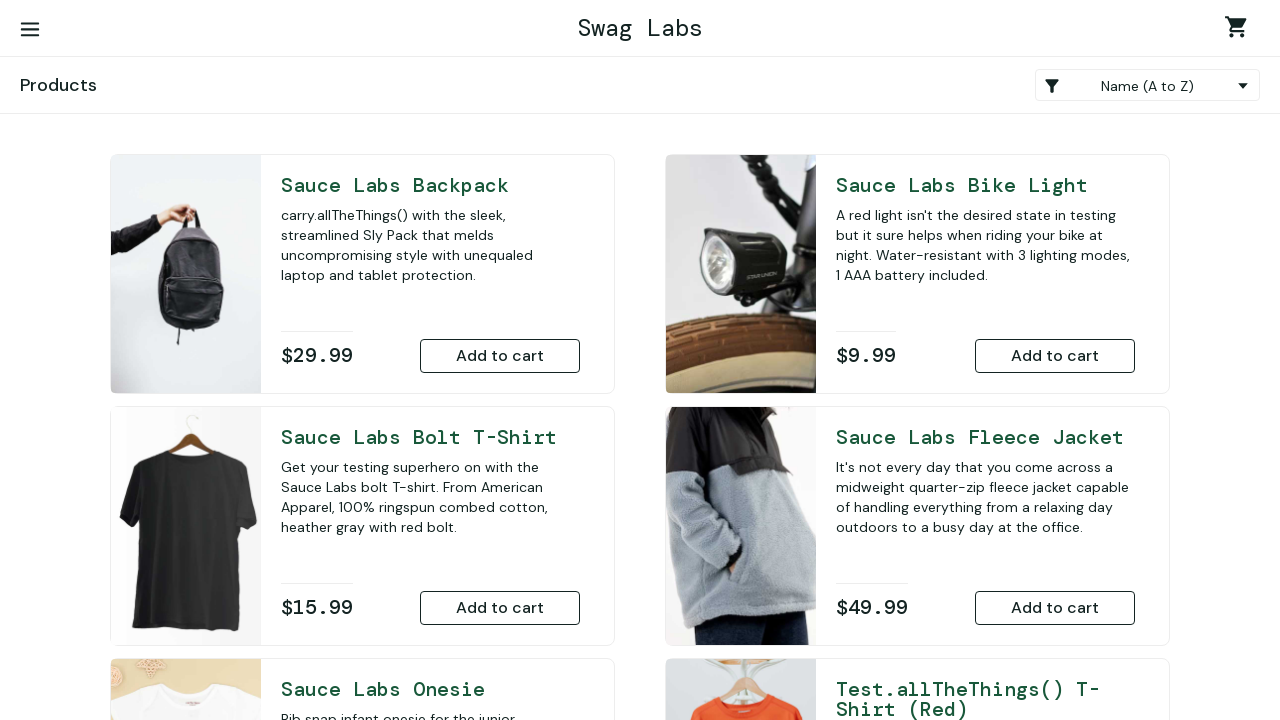

Retrieved count of inventory items
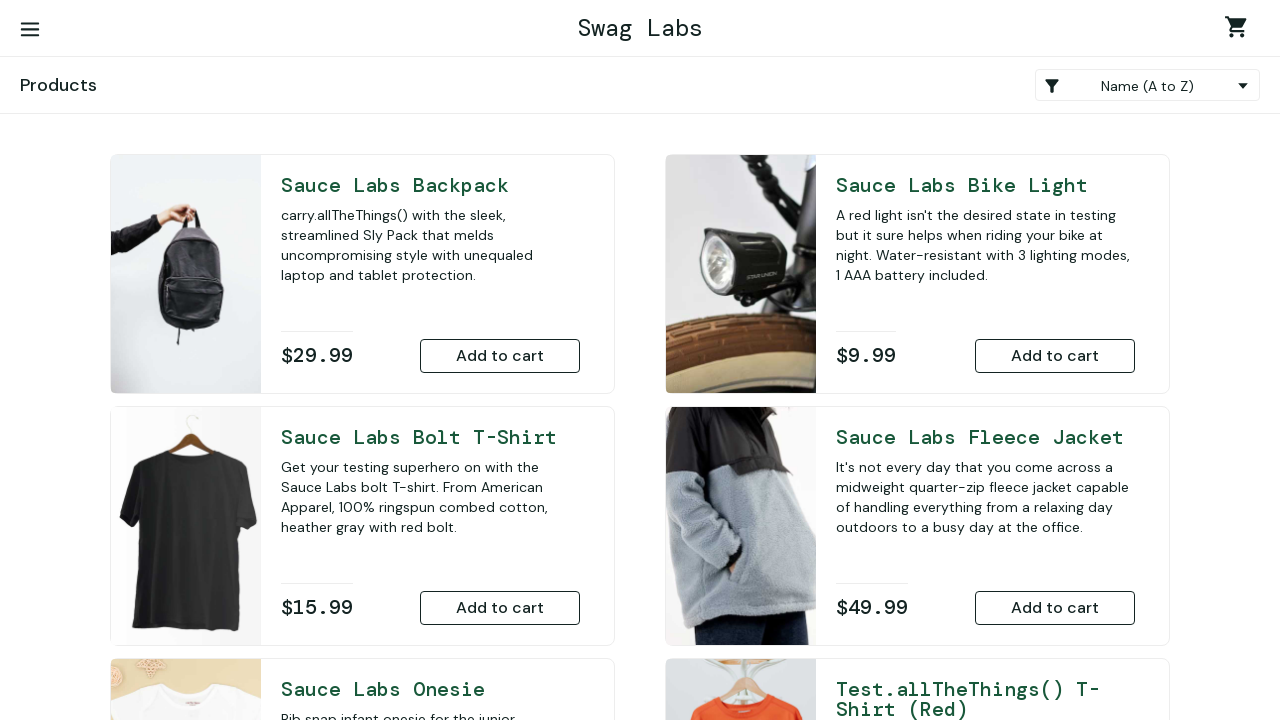

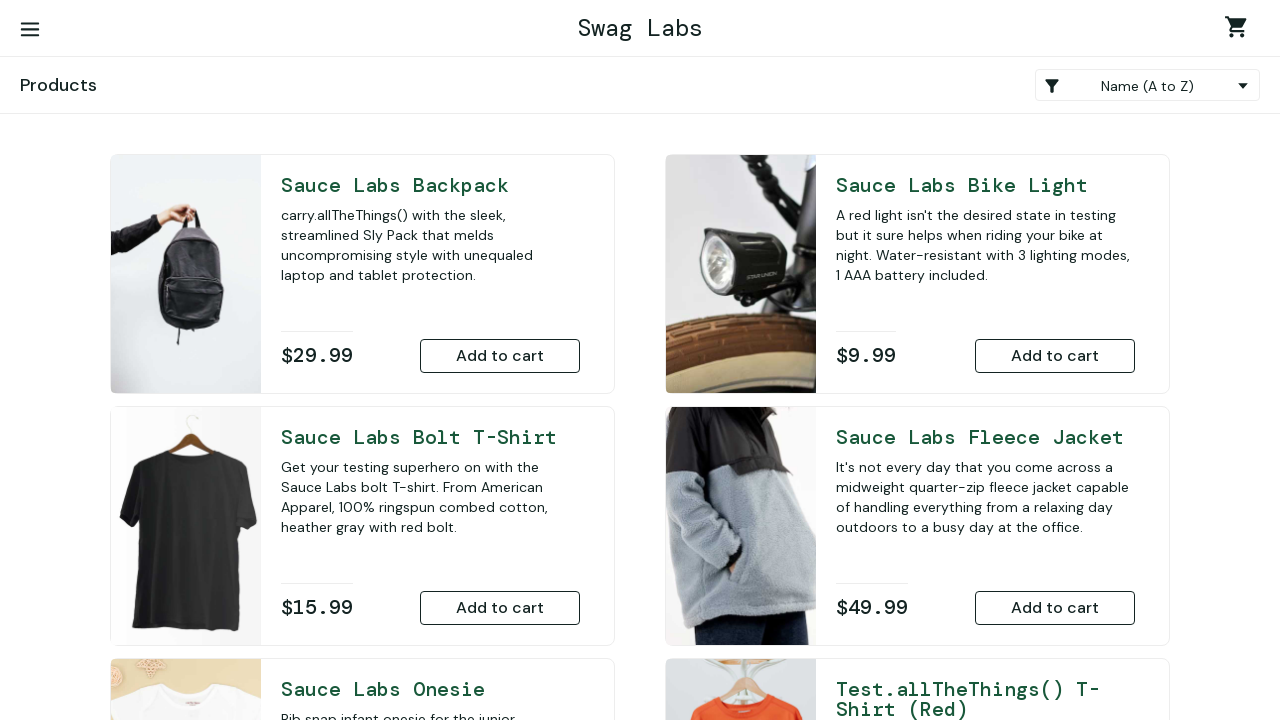